Tests alert handling functionality by entering a name, triggering an alert popup and accepting it, then triggering a confirmation popup and dismissing it

Starting URL: https://rahulshettyacademy.com/AutomationPractice/

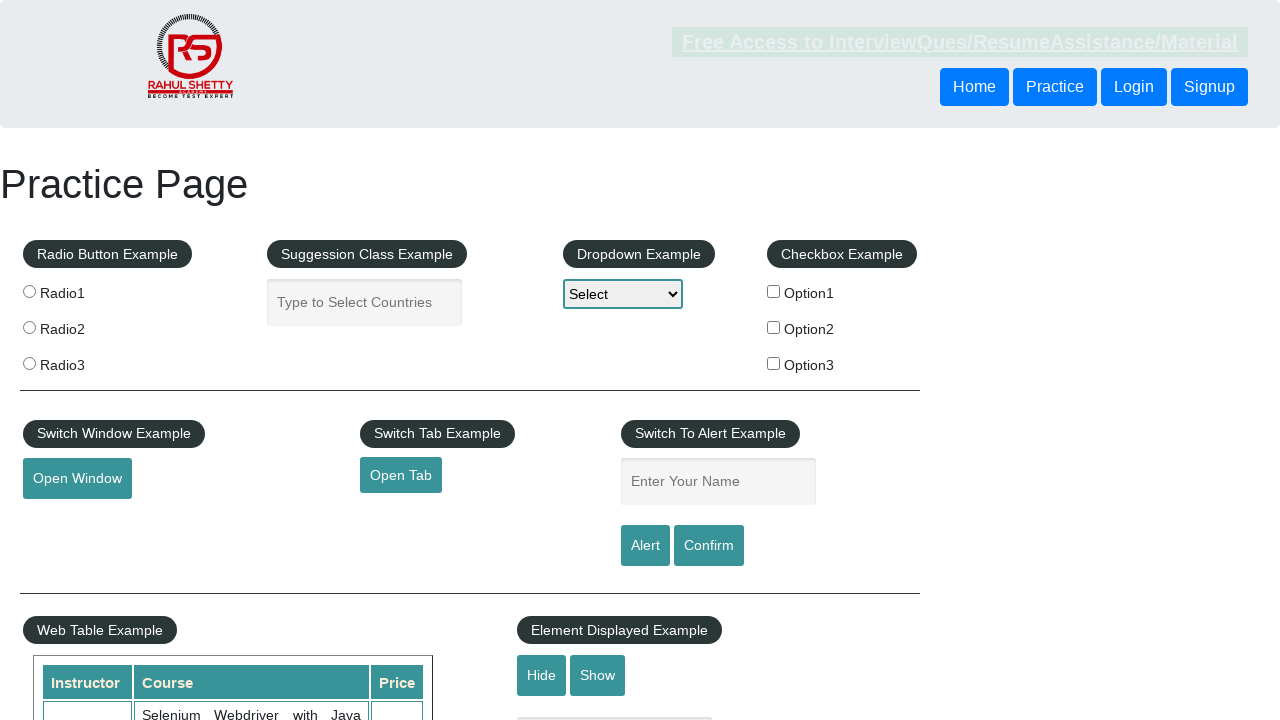

Filled name field with 'Rahul' on #name
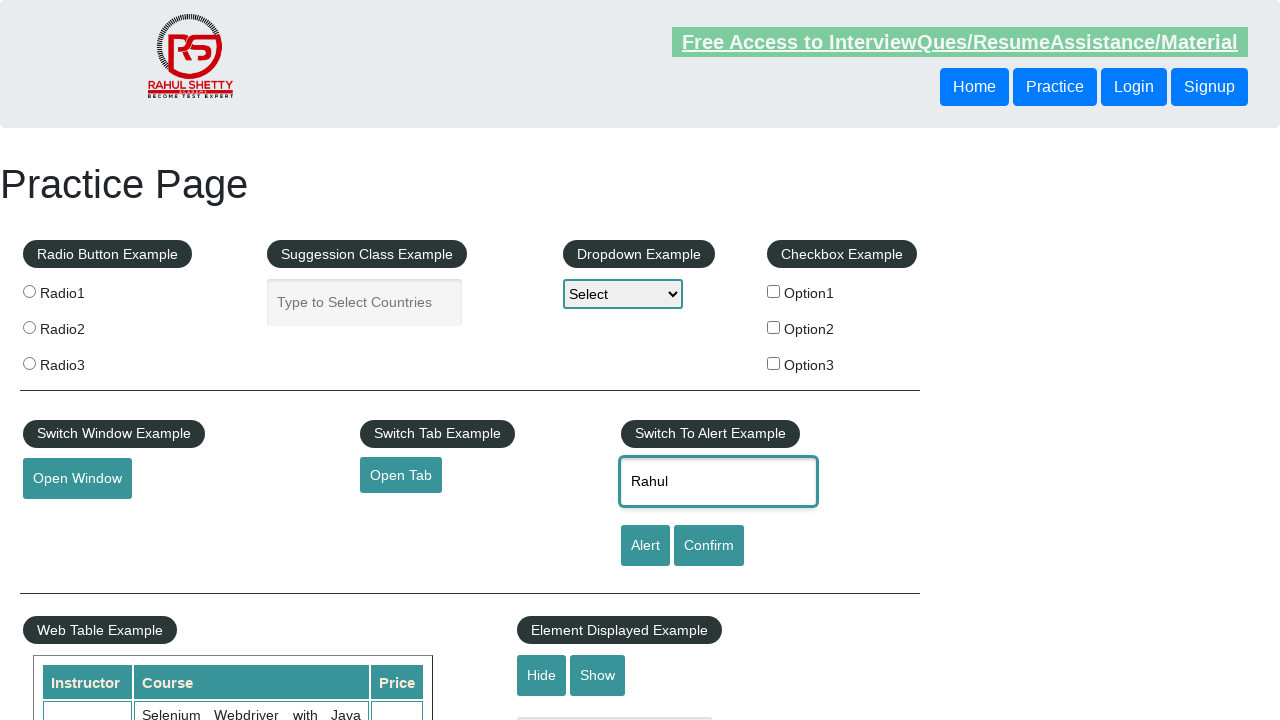

Clicked alert button to trigger alert popup at (645, 546) on #alertbtn
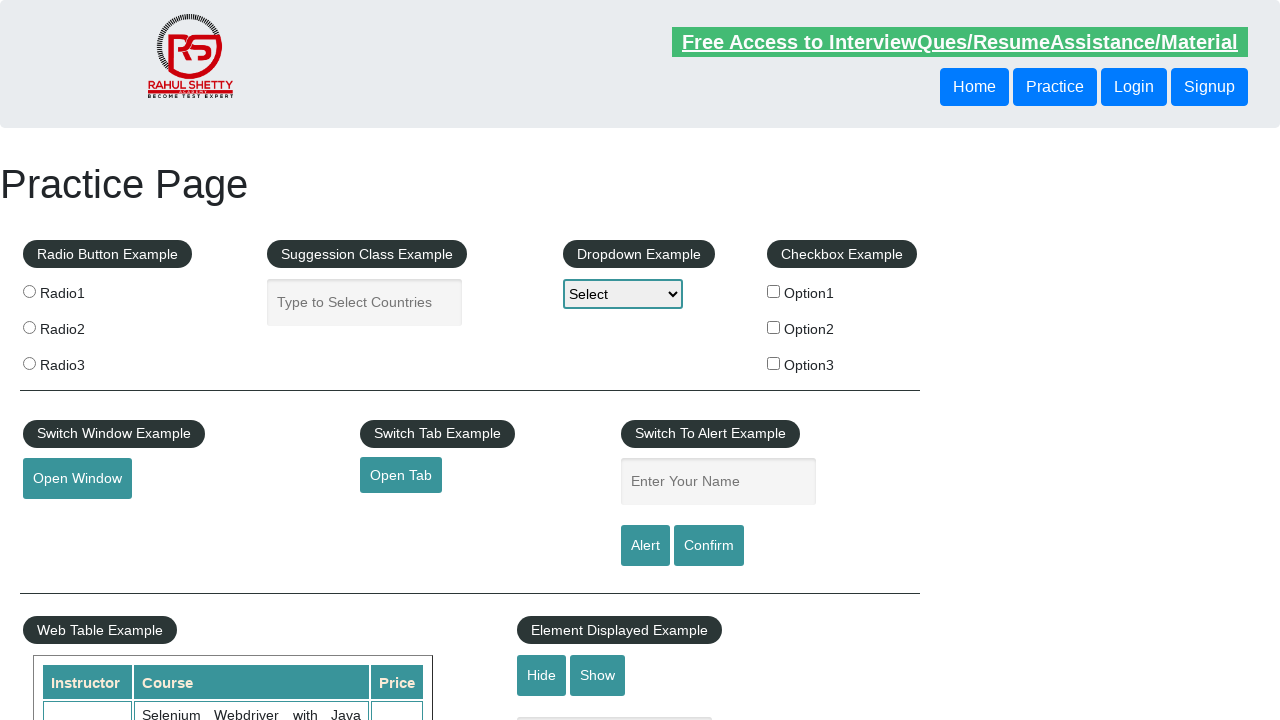

Set up dialog handler to accept alert popup
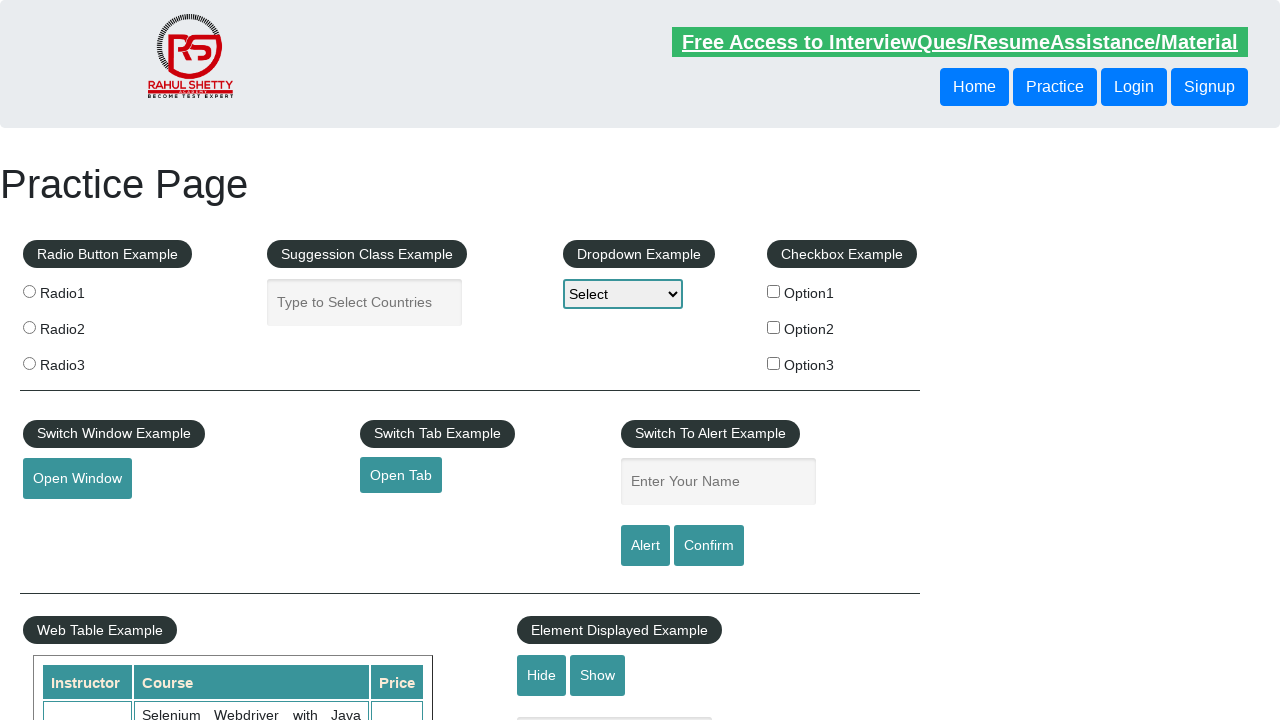

Waited for alert handling to complete
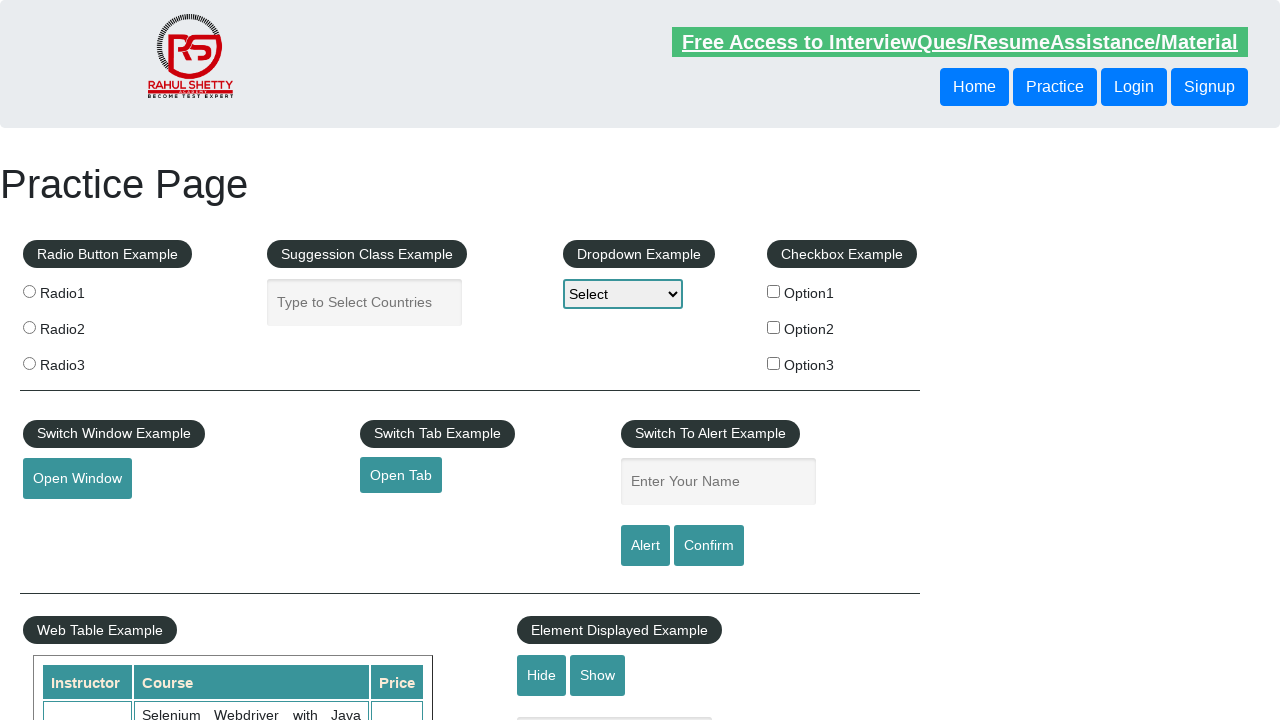

Filled name field with 'Rahul Shetty' on #name
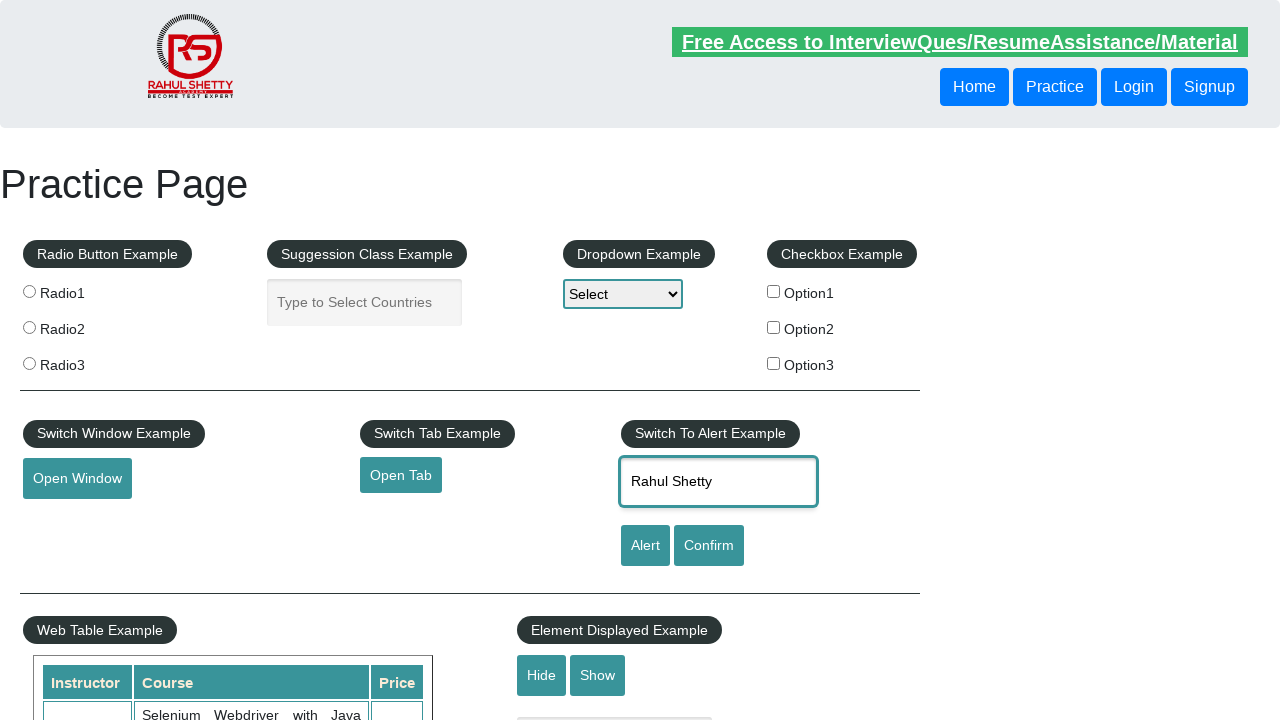

Set up dialog handler to dismiss confirmation popup
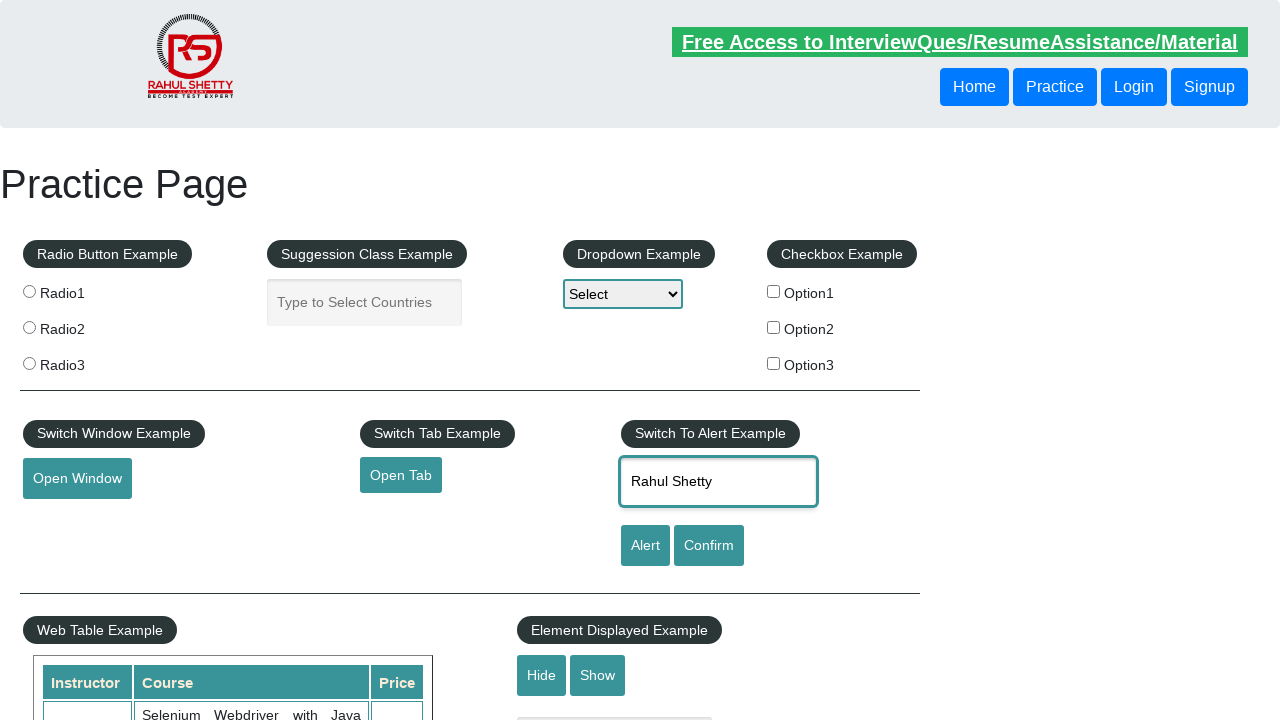

Clicked confirm button to trigger confirmation popup at (709, 546) on #confirmbtn
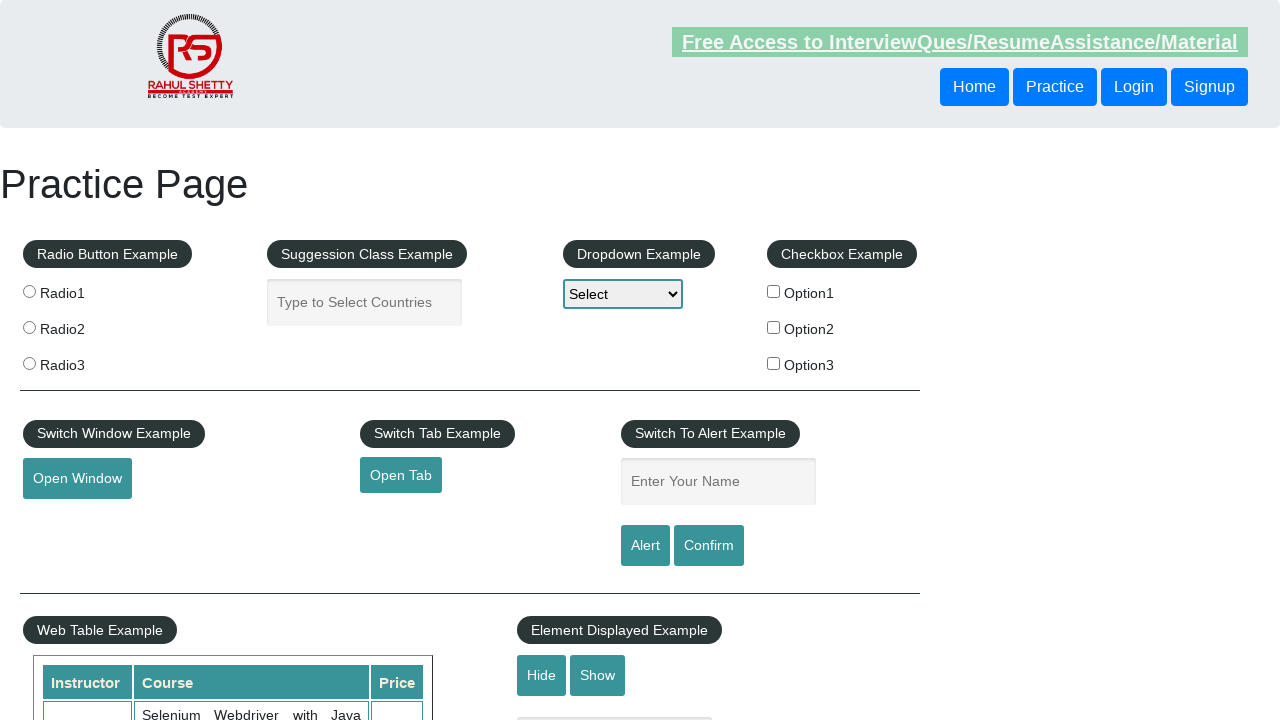

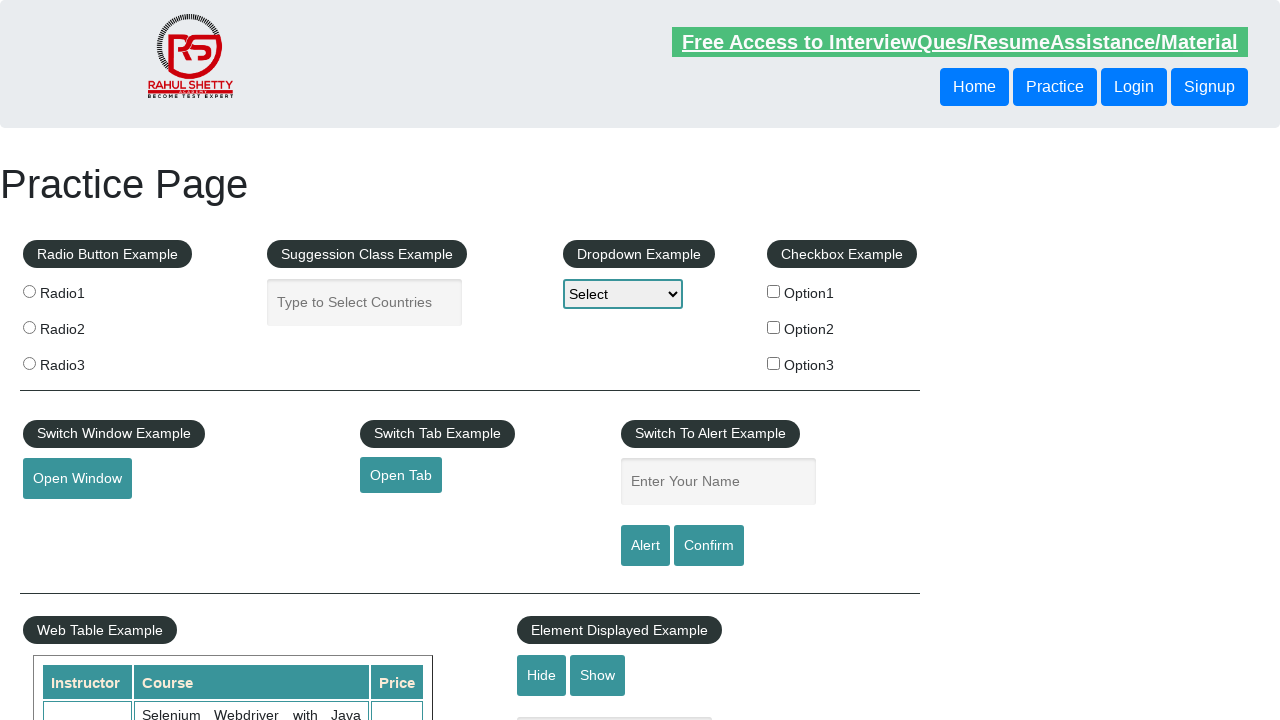